Navigates to a page and scrolls to a specific element (Facebook) and then scrolls down by 200 pixels

Starting URL: https://www.toolsqa.com/selenium-webdriver/mouse-hover-action/

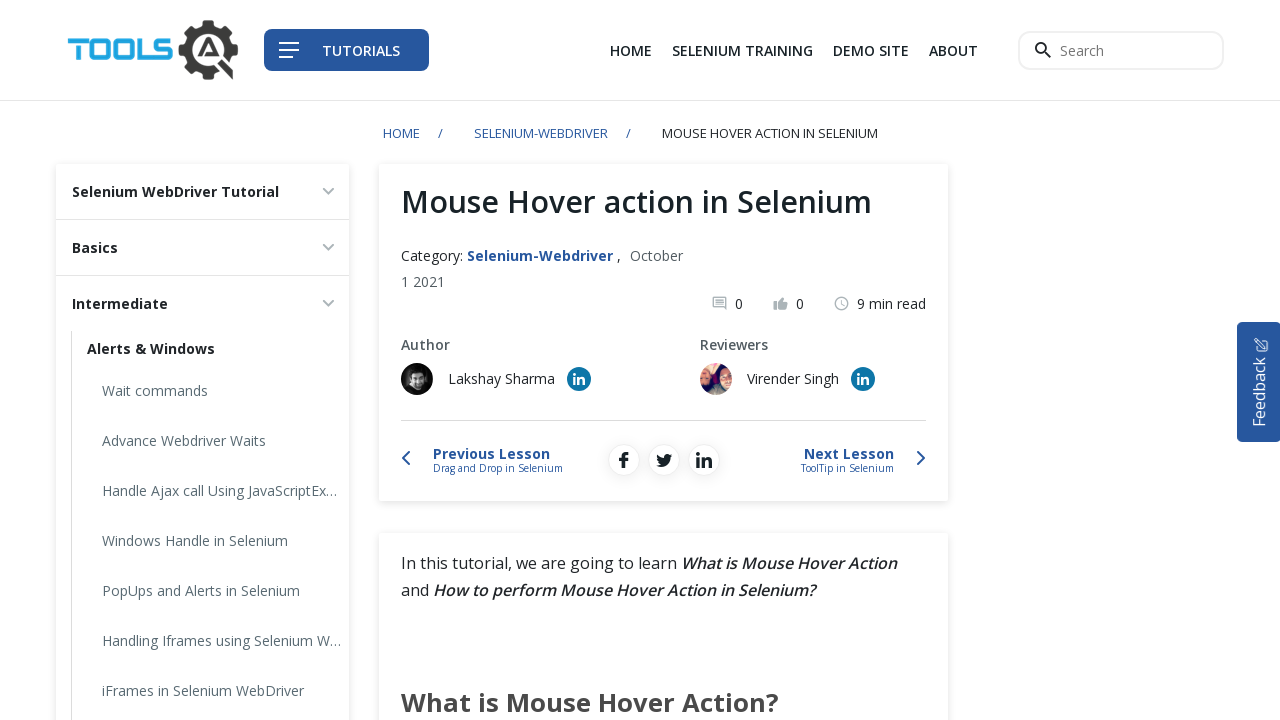

Navigated to mouse hover action page
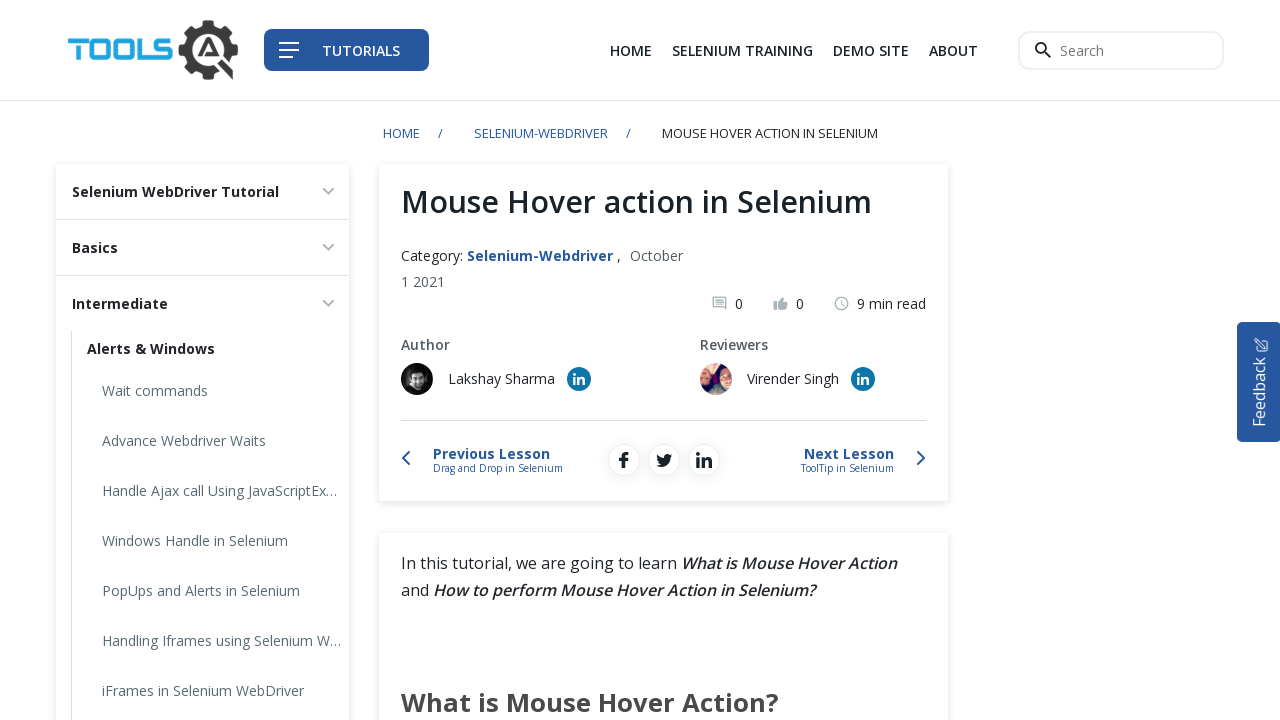

Located Facebook element
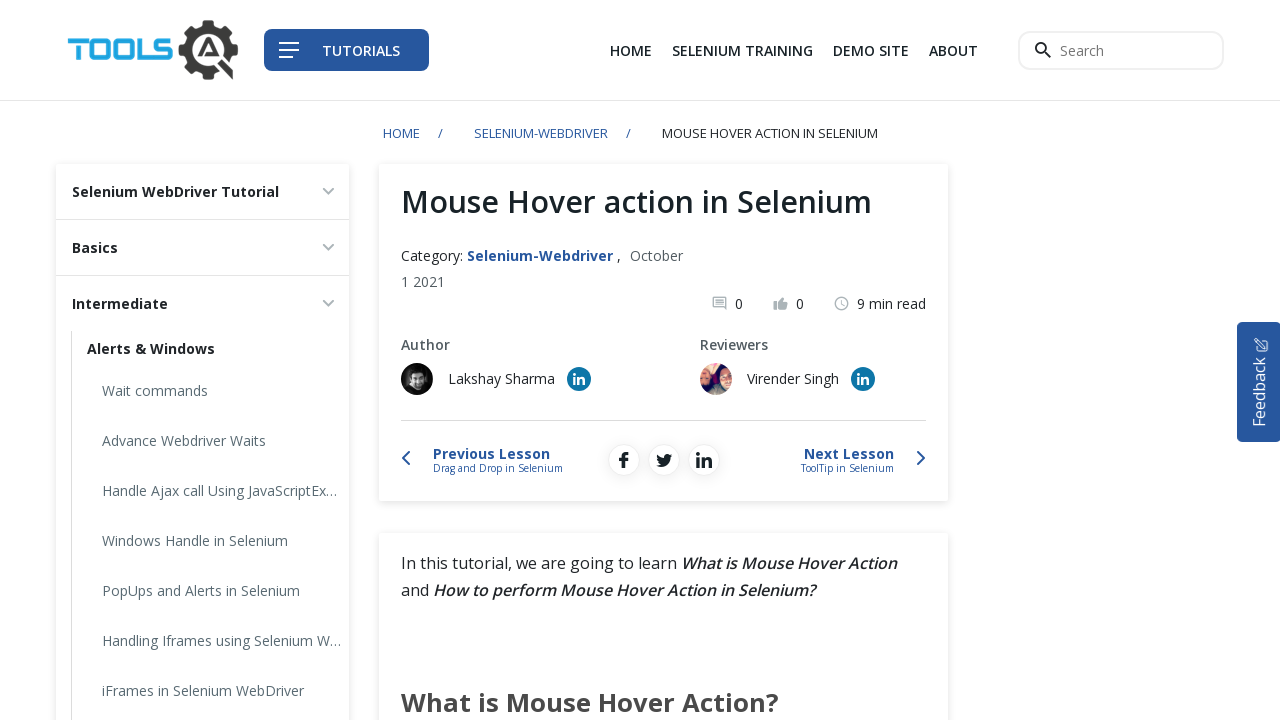

Scrolled to Facebook element
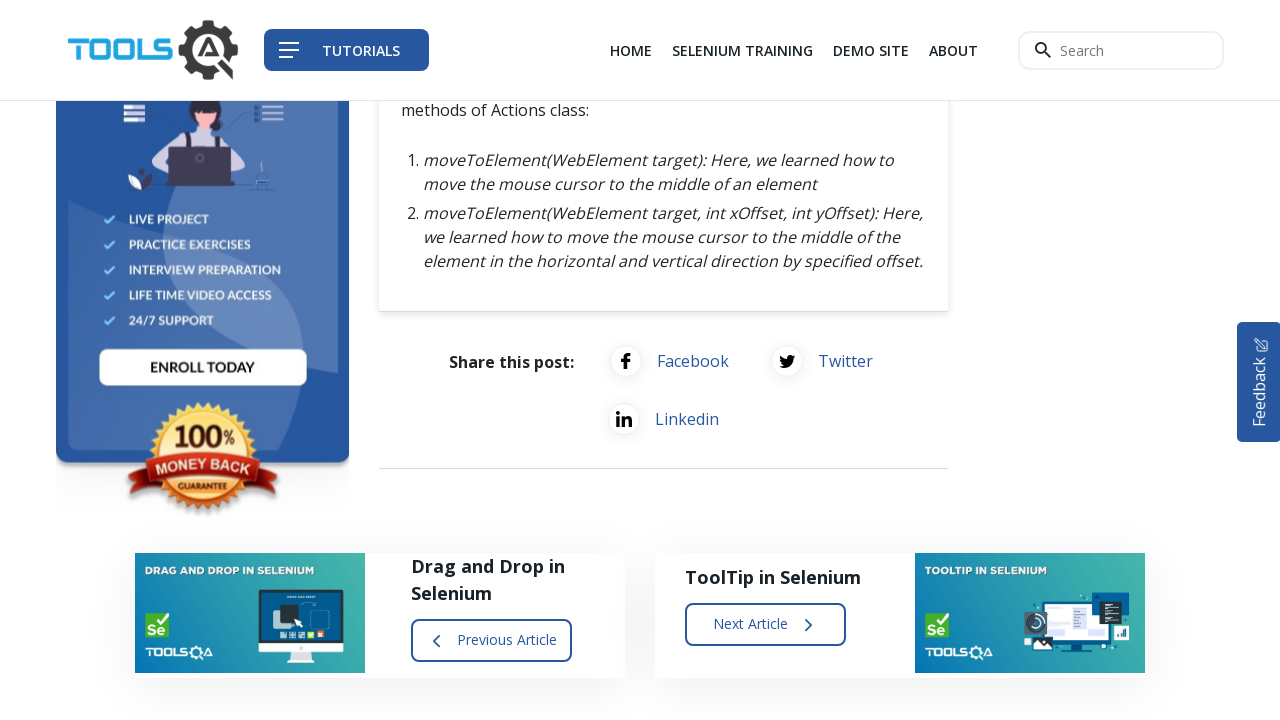

Scrolled down by 200 pixels
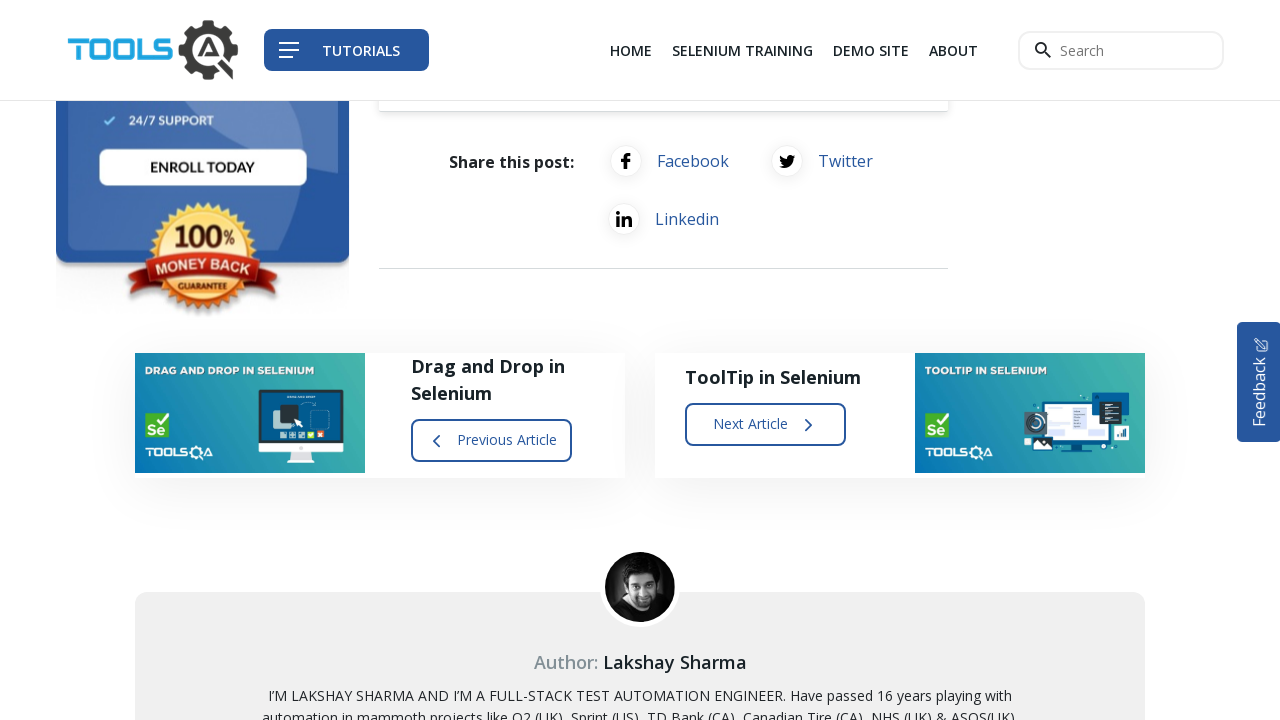

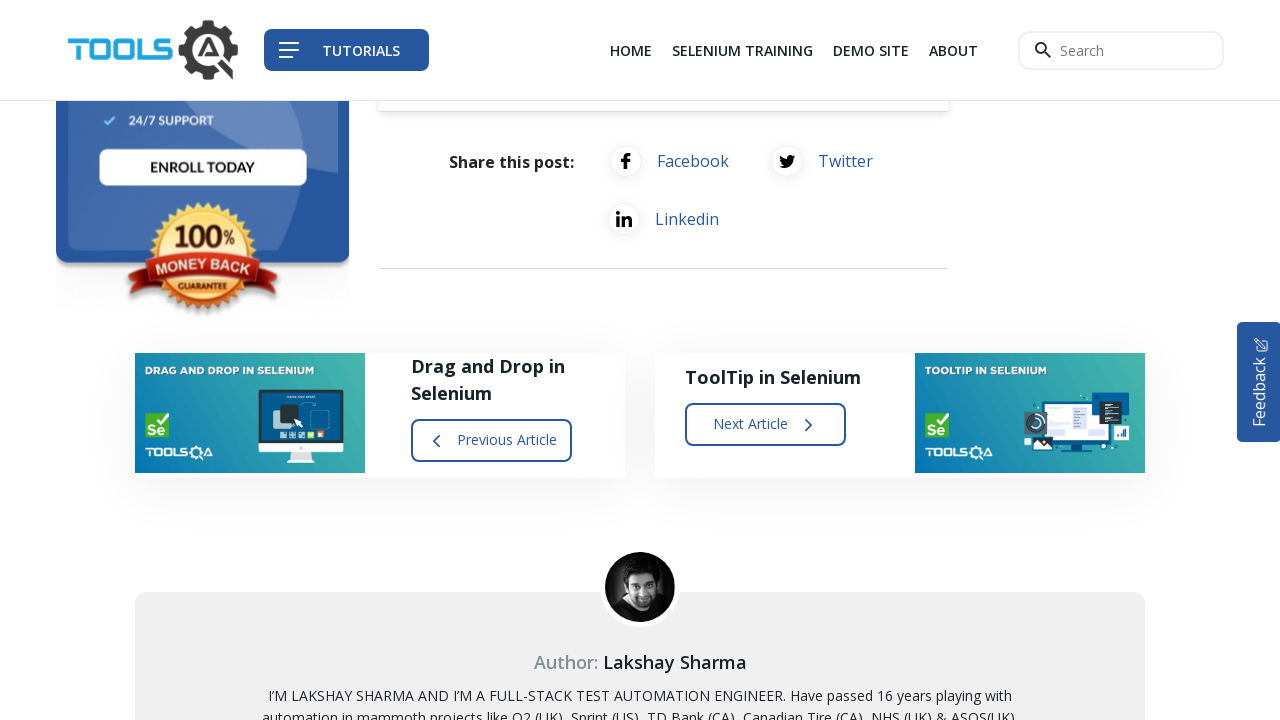